Tests window handling functionality by clicking a button that opens a new window, then iterates through all open window handles to demonstrate multi-window management.

Starting URL: https://www.hyrtutorials.com/p/window-handles-practice.html

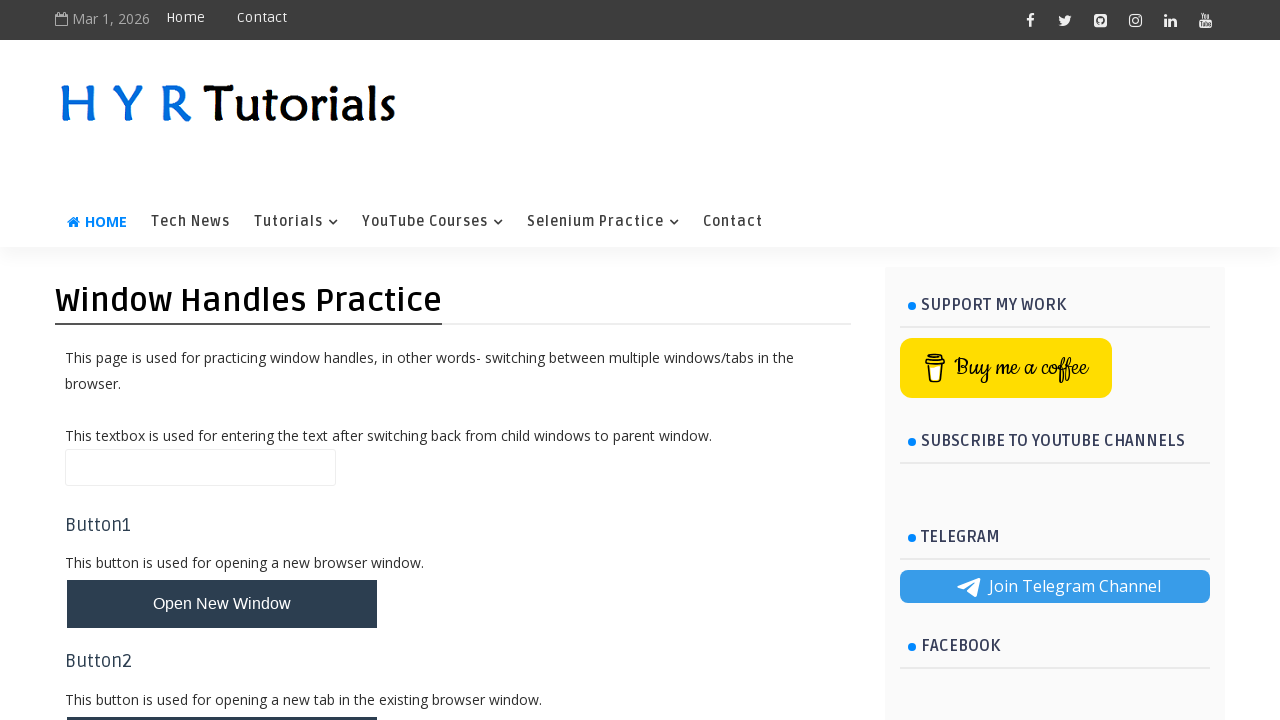

Clicked button to open new window at (222, 604) on #newWindowBtn
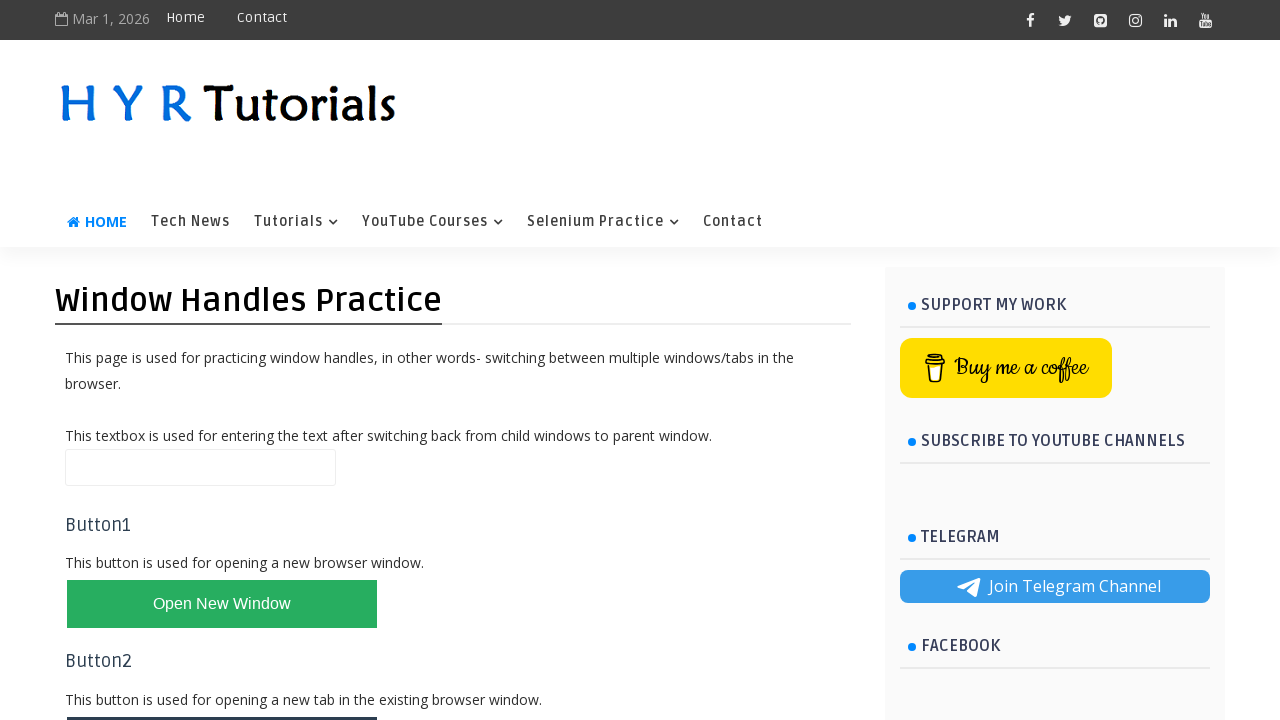

New window opened and captured
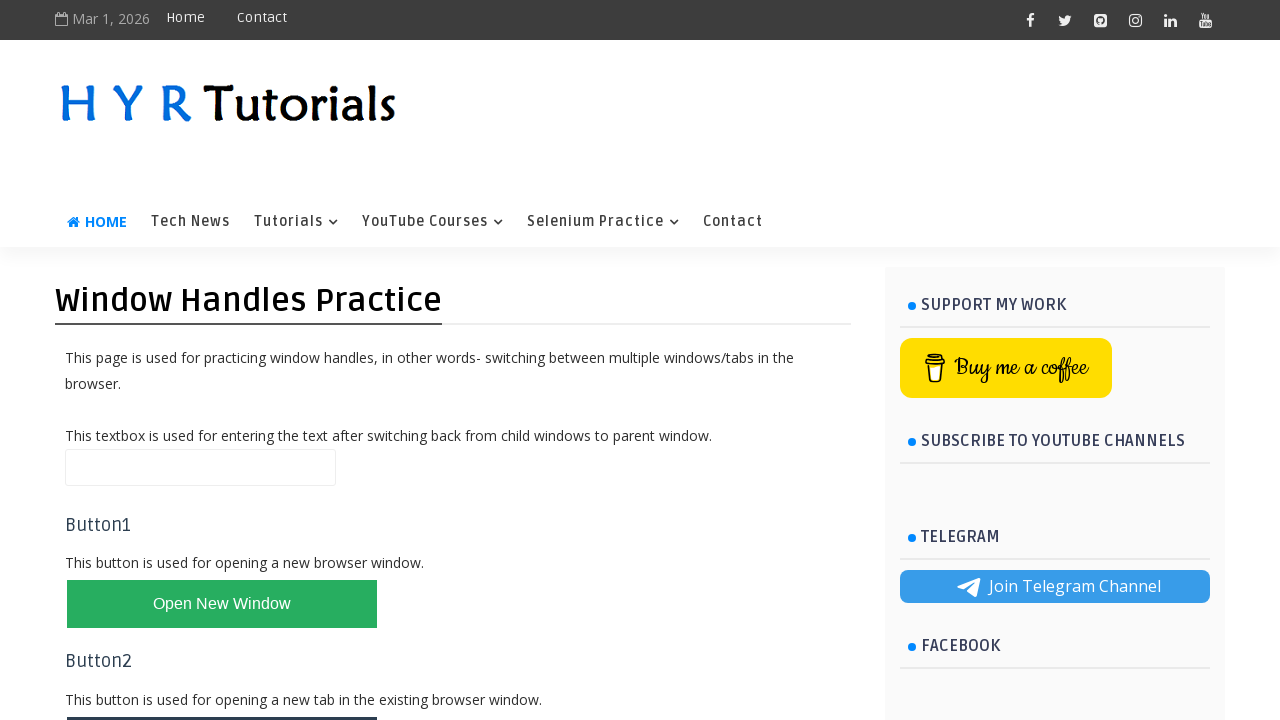

New window page loaded
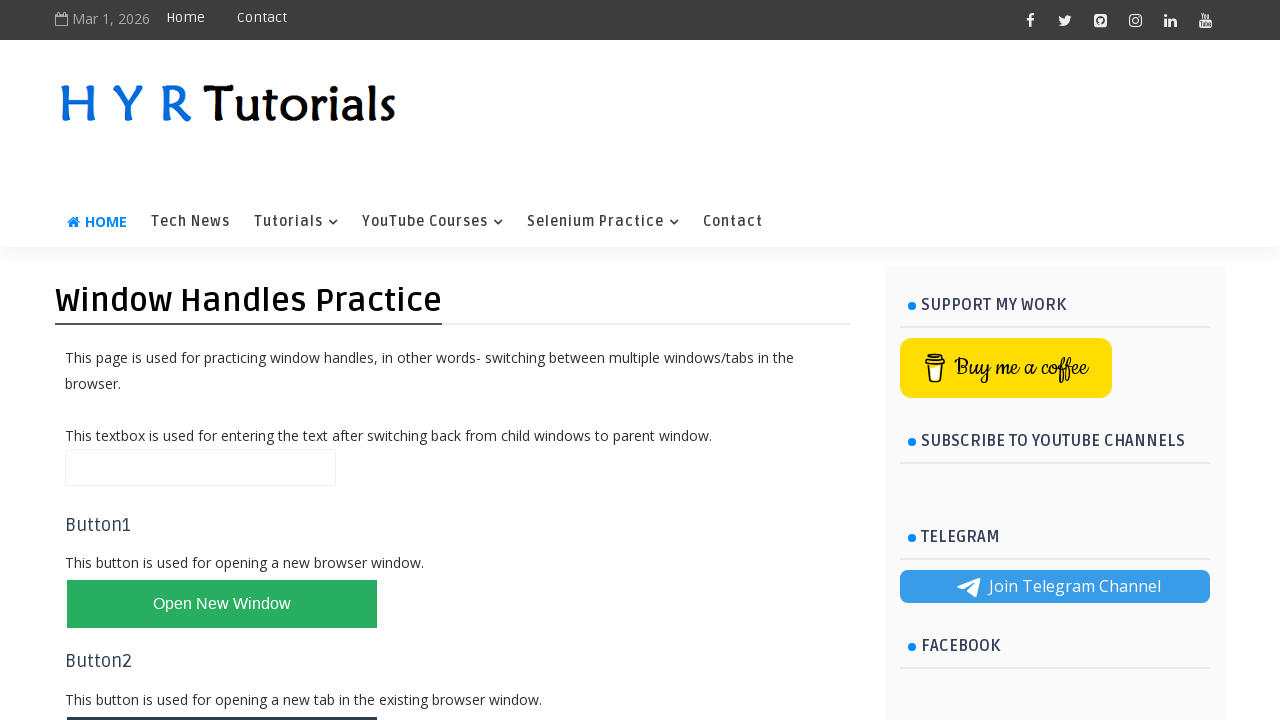

Retrieved all 2 open window handles
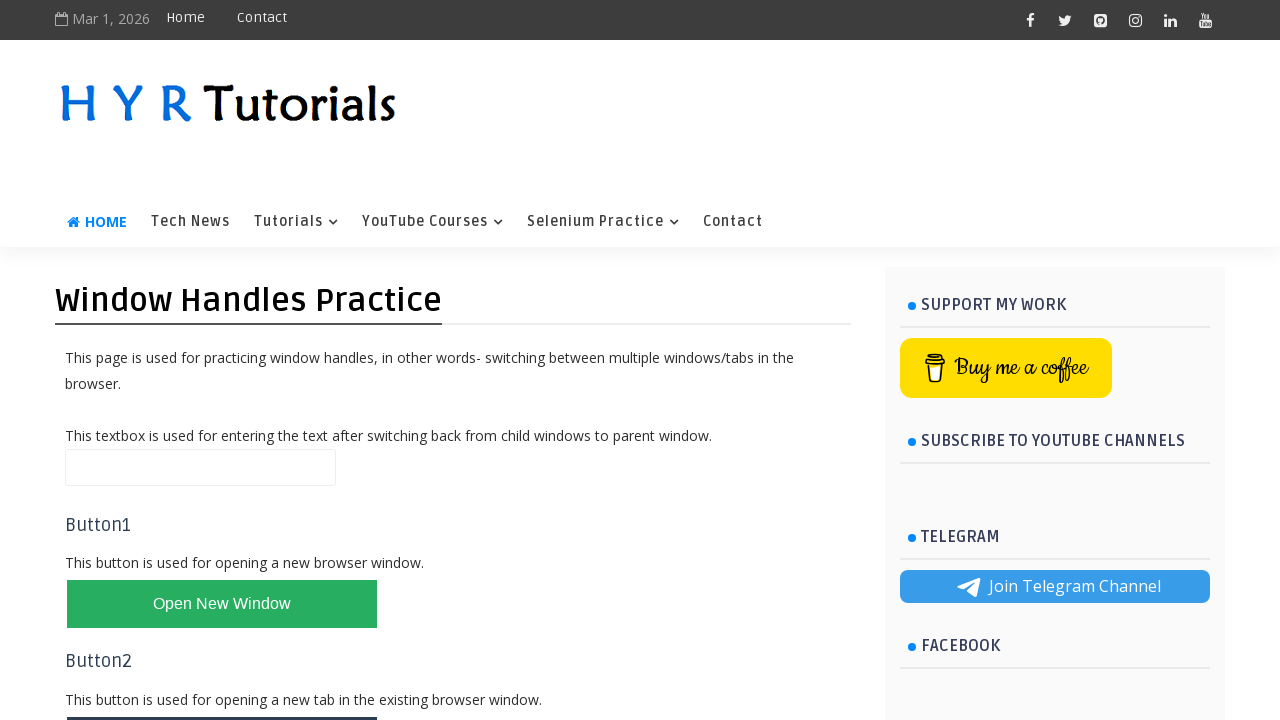

Iterated through window handle with URL: https://www.hyrtutorials.com/p/window-handles-practice.html
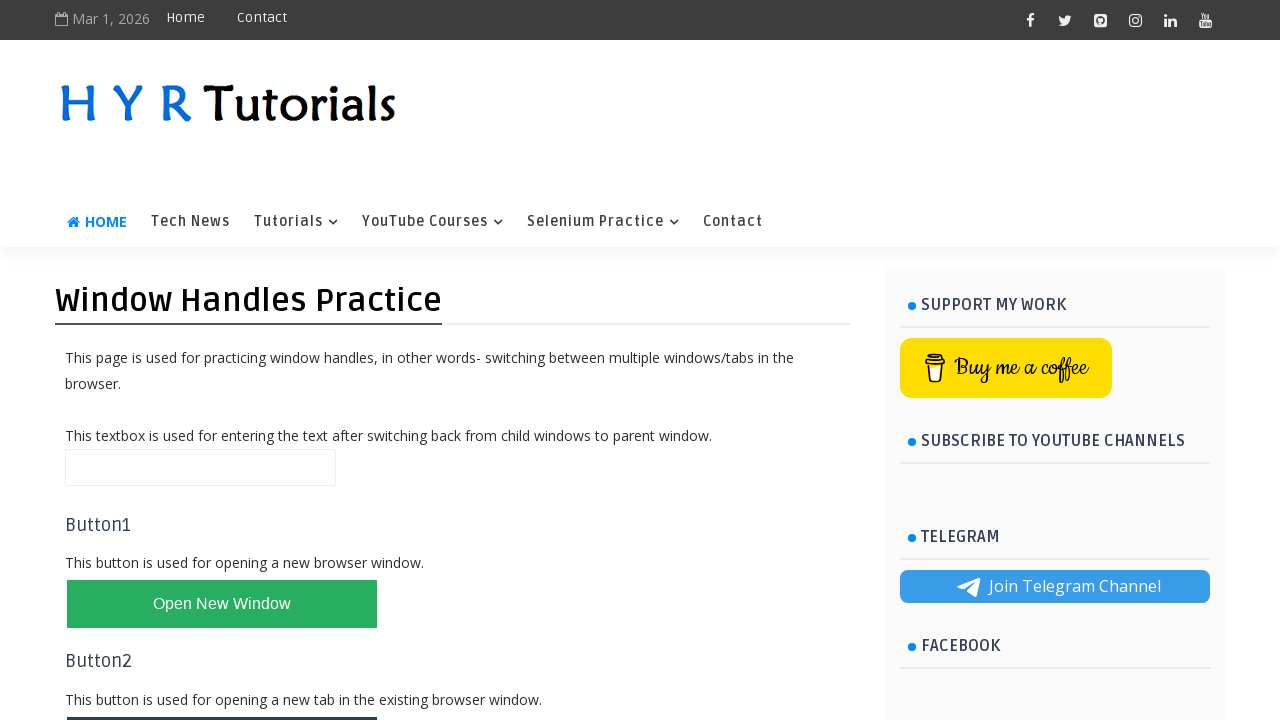

Iterated through window handle with URL: https://www.hyrtutorials.com/p/basic-controls.html
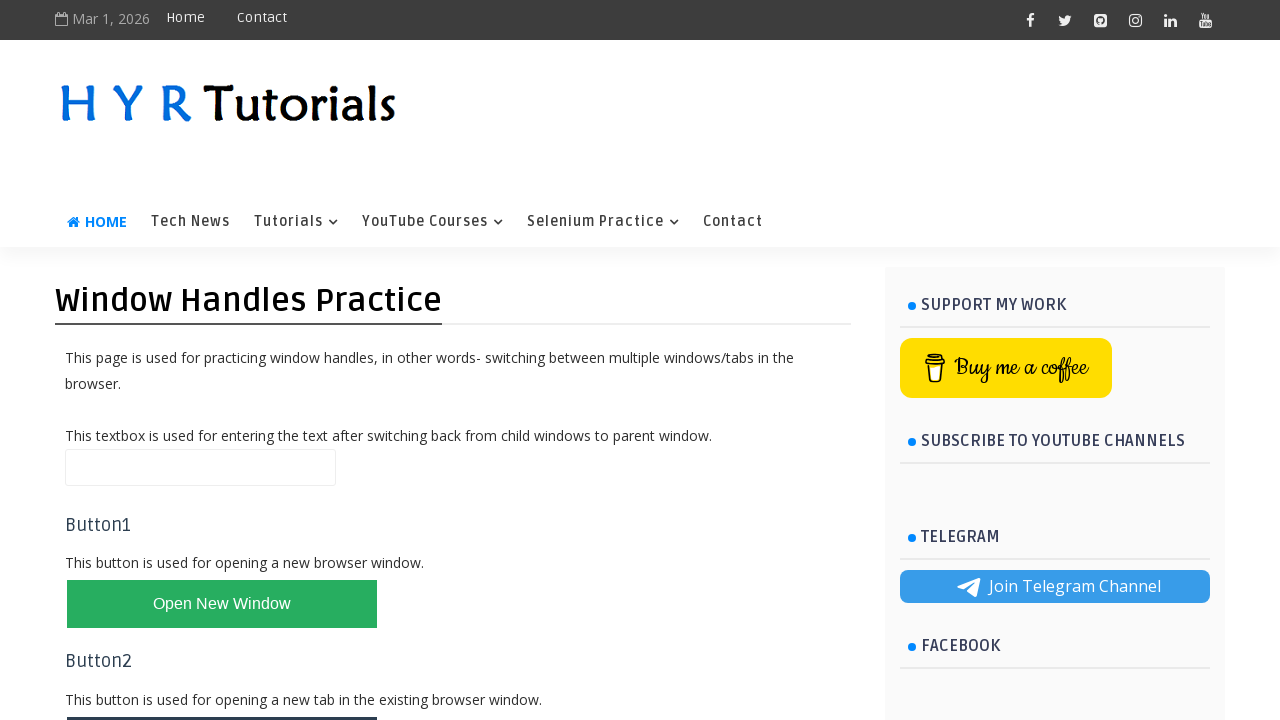

Switched focus back to original window
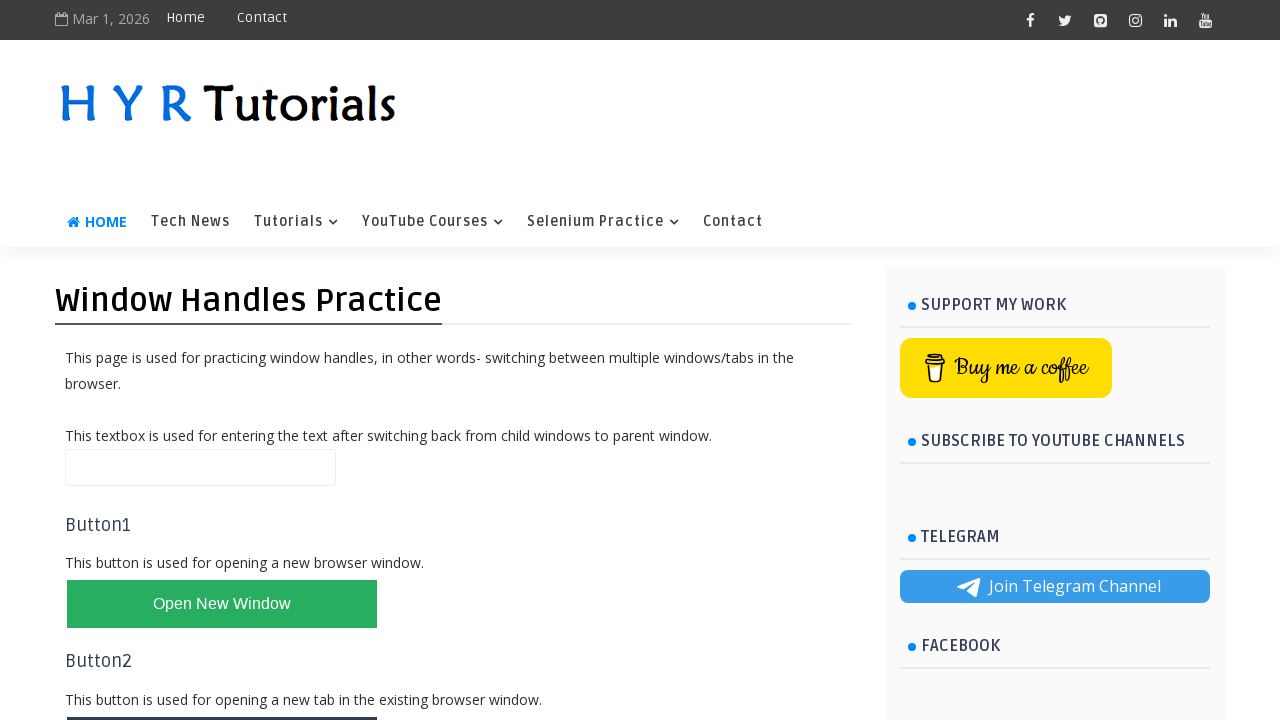

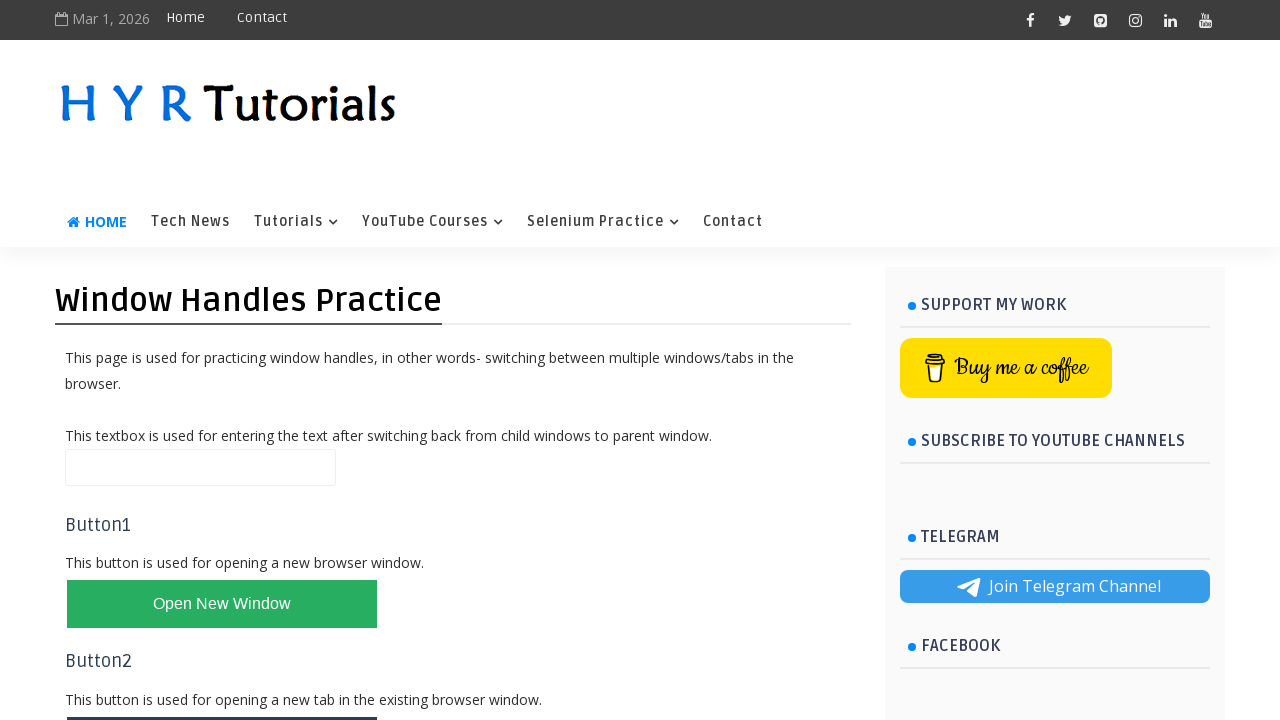